Tests browser window handling by clicking a Help link that opens a new window, switching to the child window, closing it, then switching back to the main window and clicking Help again.

Starting URL: https://accounts.google.com/signup

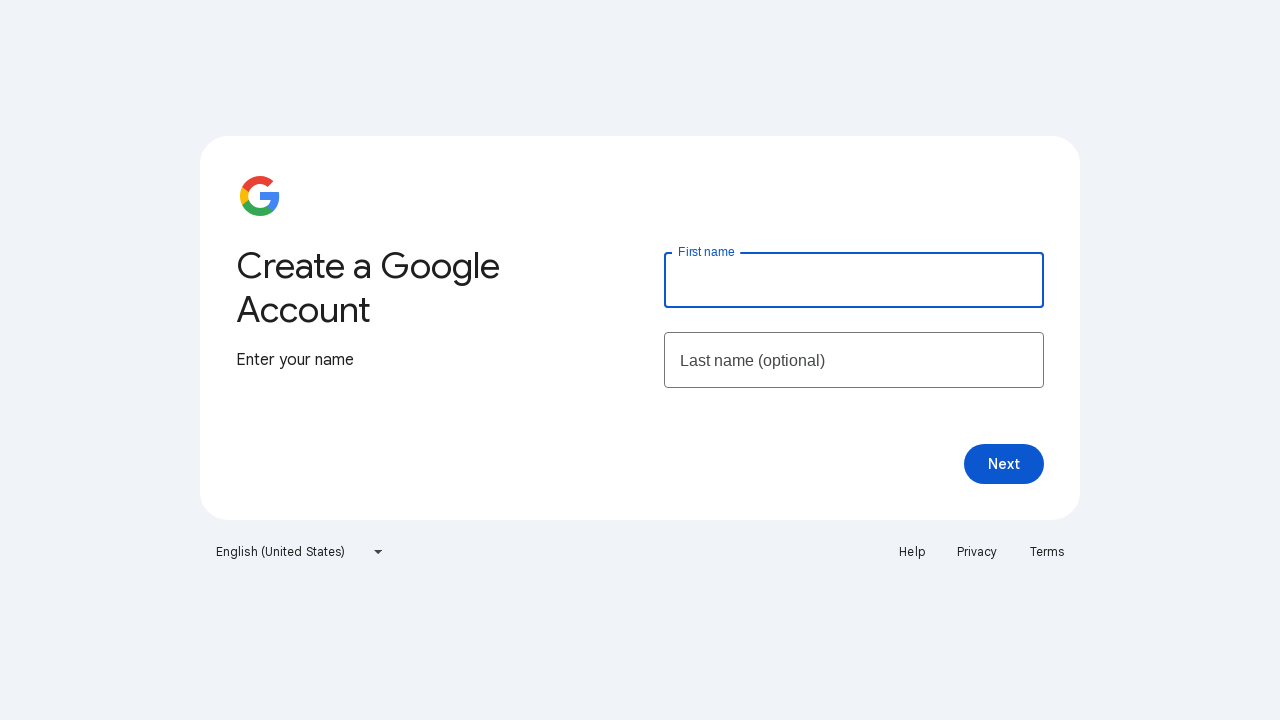

Stored reference to main page
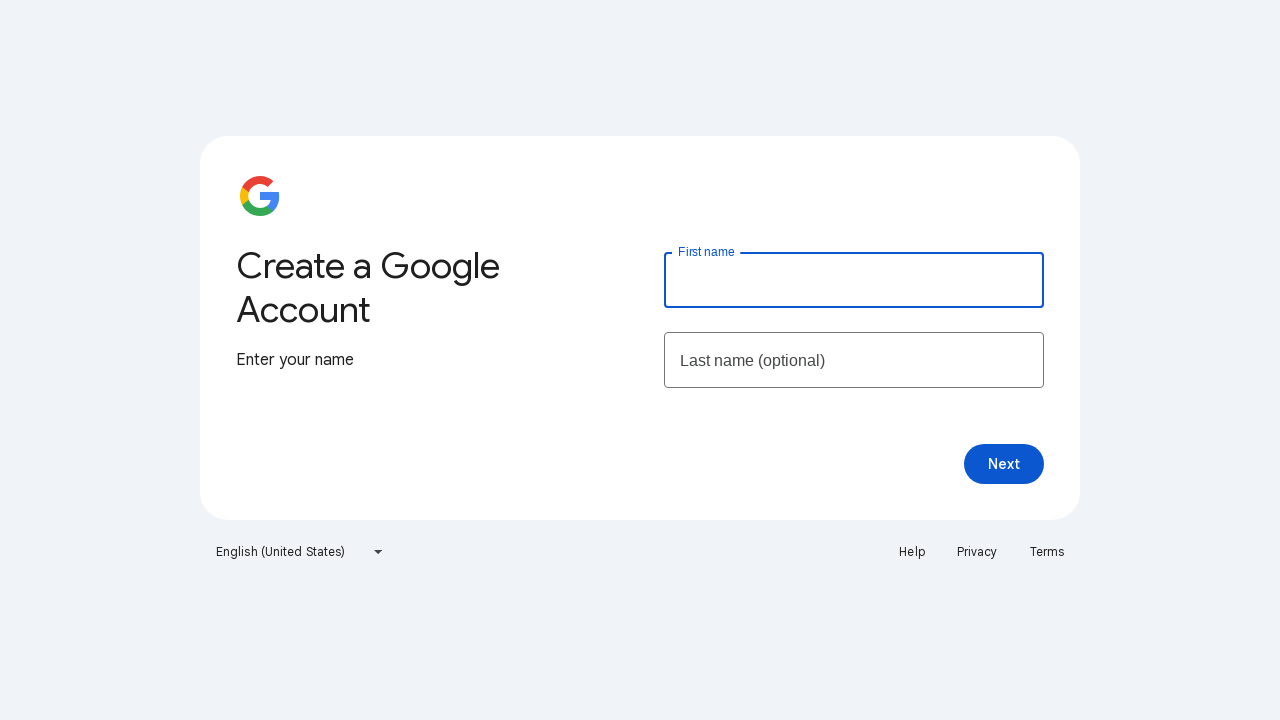

Clicked Help link to open new window at (912, 552) on text=Help
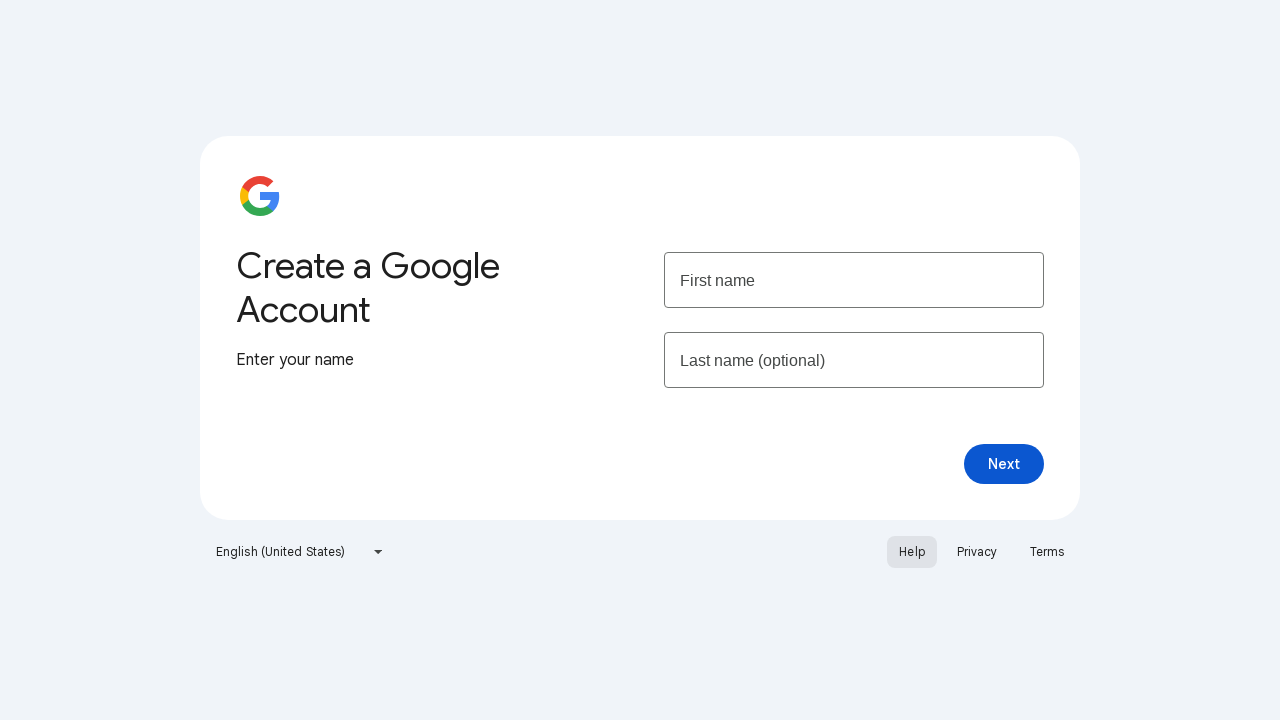

Captured child window page object
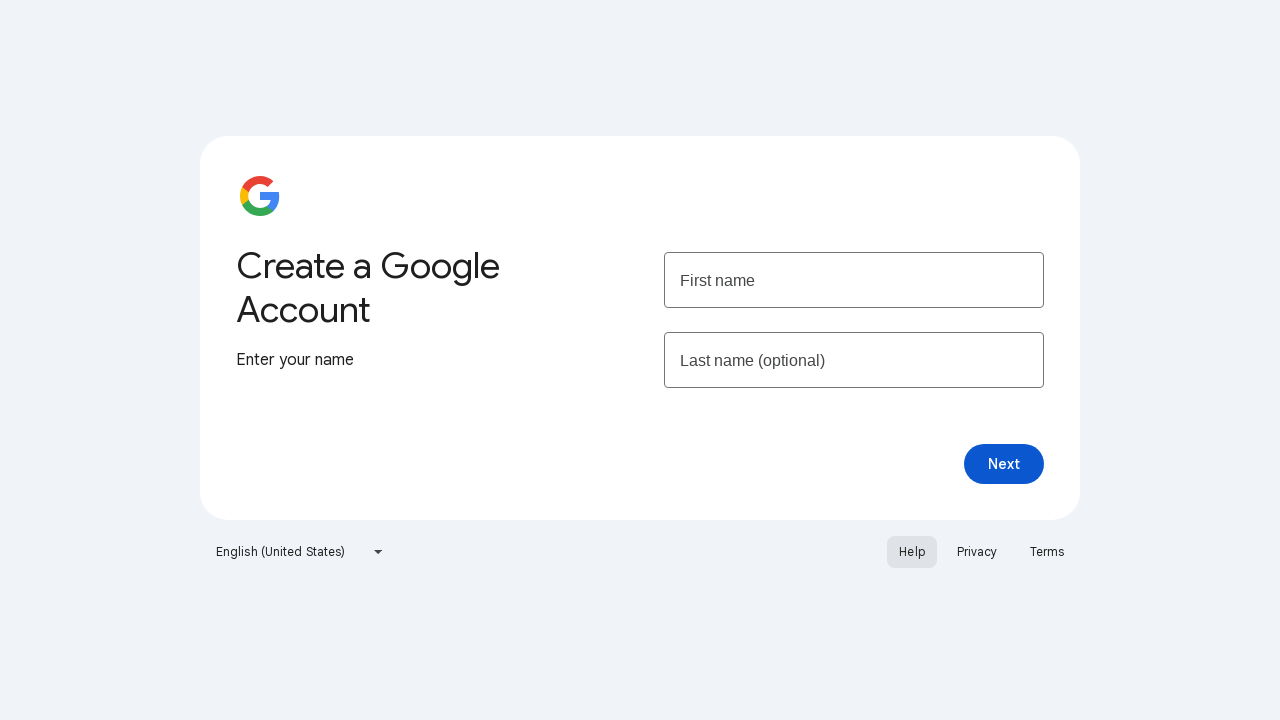

Child window page loaded
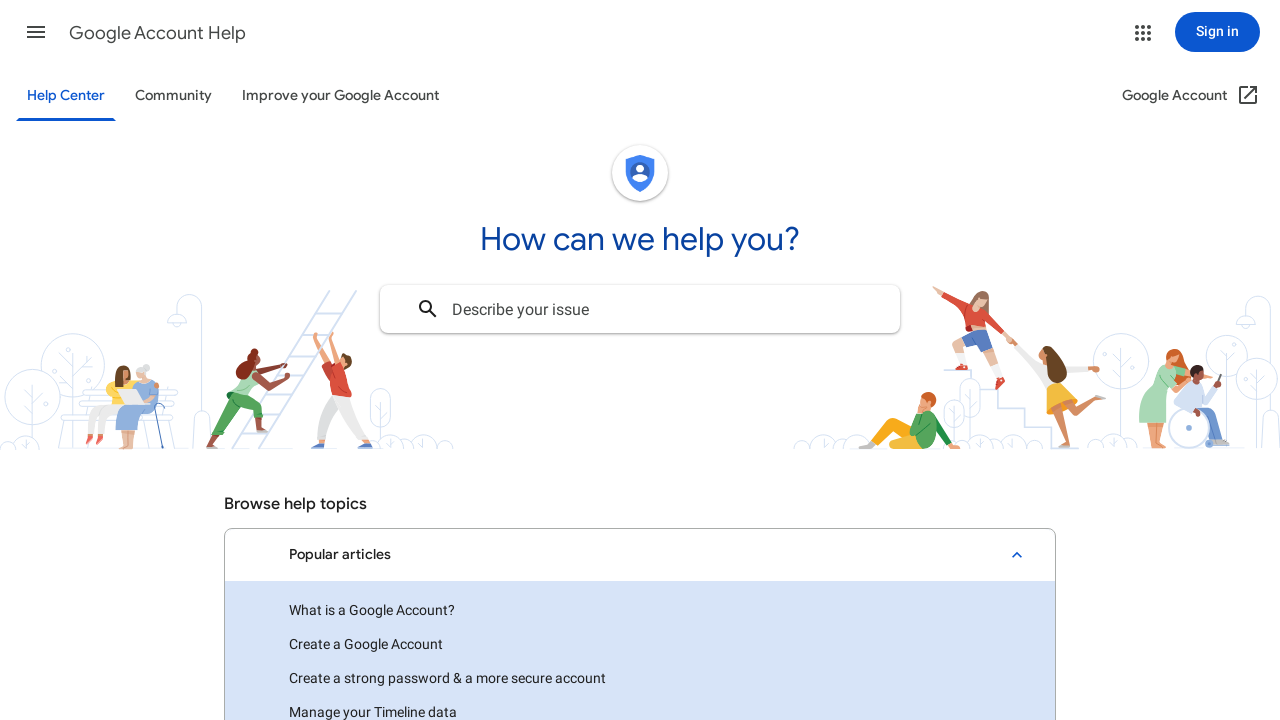

Closed child window
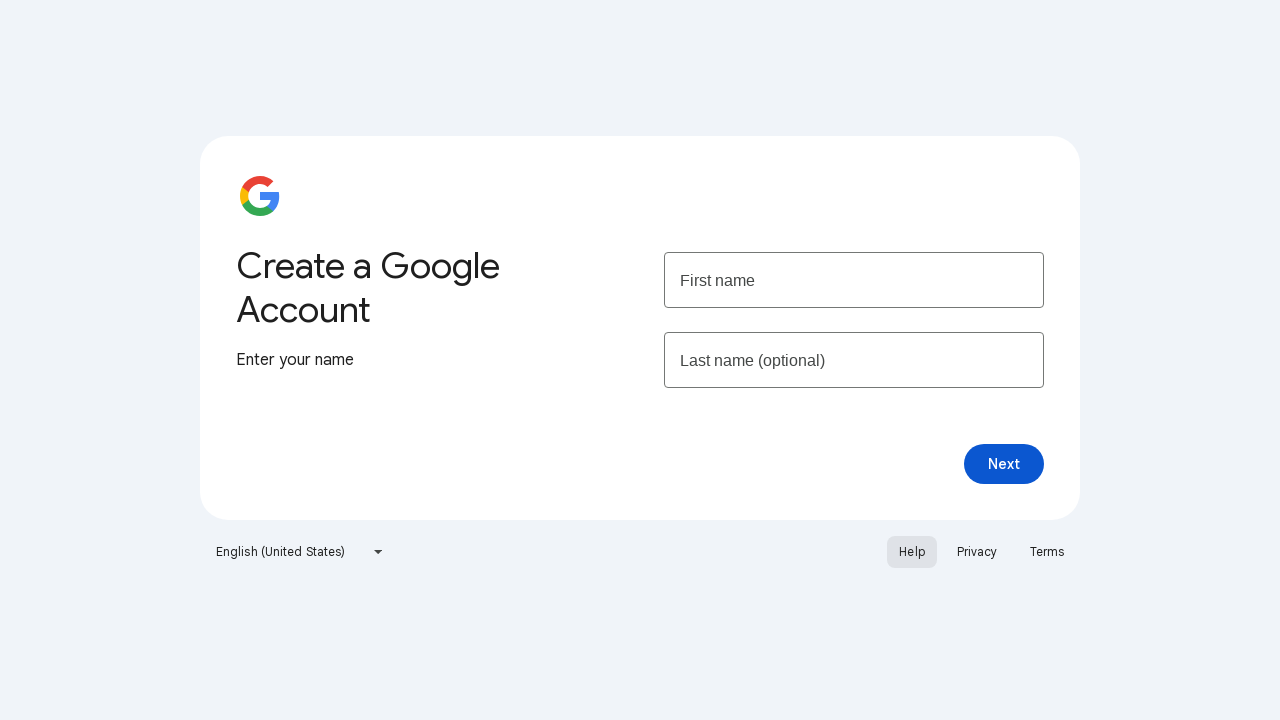

Clicked Help link again on main window at (912, 552) on text=Help
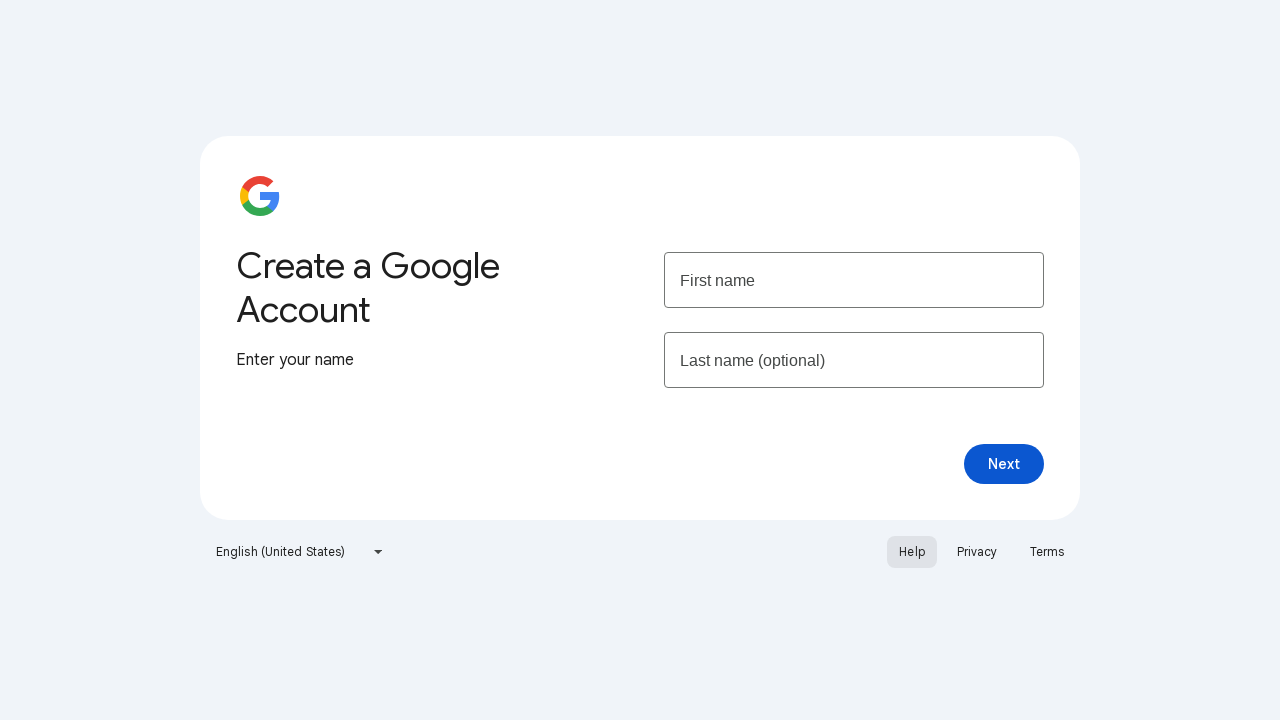

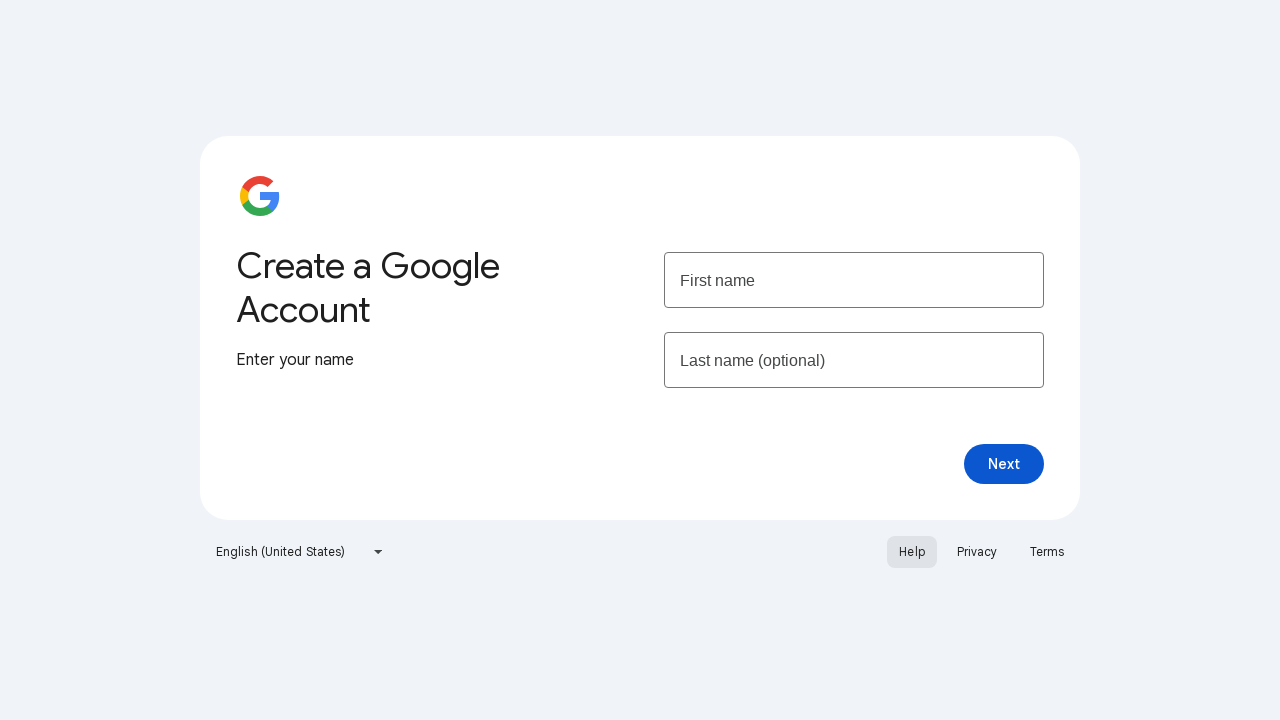